Tests purchasing a mouse by navigating to the MICE category, applying scroll type filters, selecting a specific product, choosing a color, and adding it to cart.

Starting URL: https://advantageonlineshopping.com

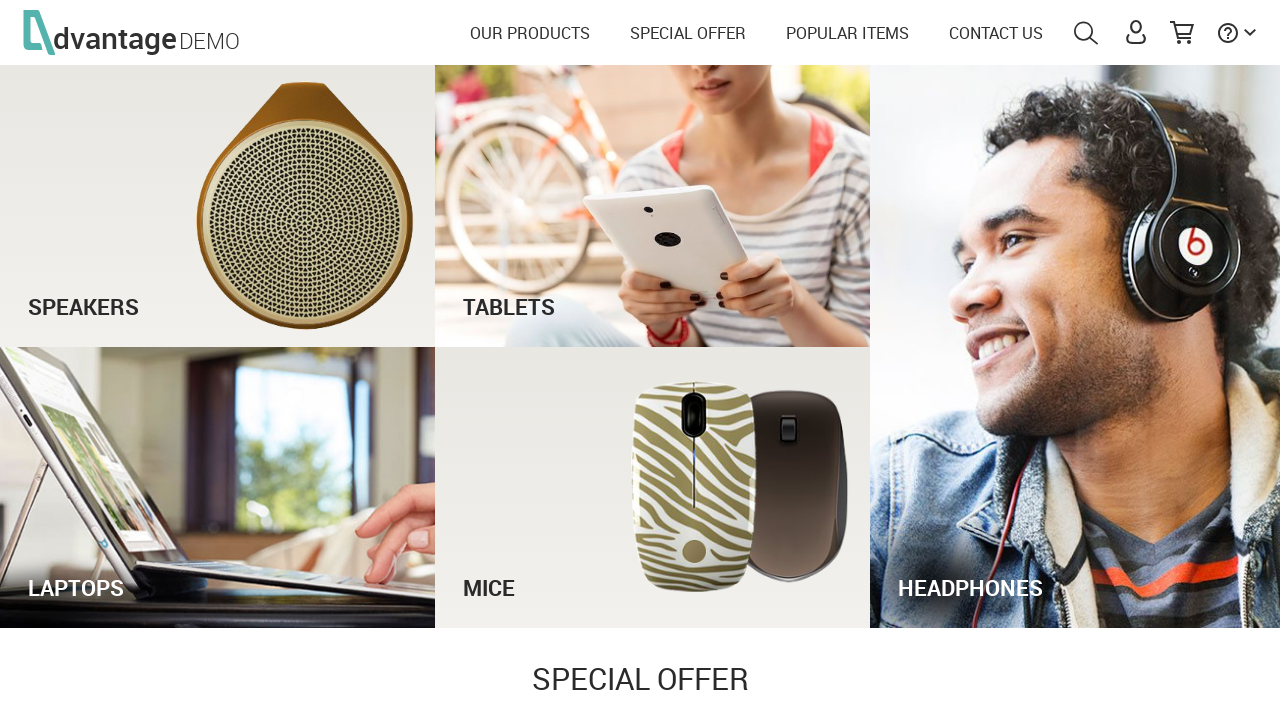

Clicked on MICE category from the slider at (653, 568) on div.shop_now_slider span:text('MICE')
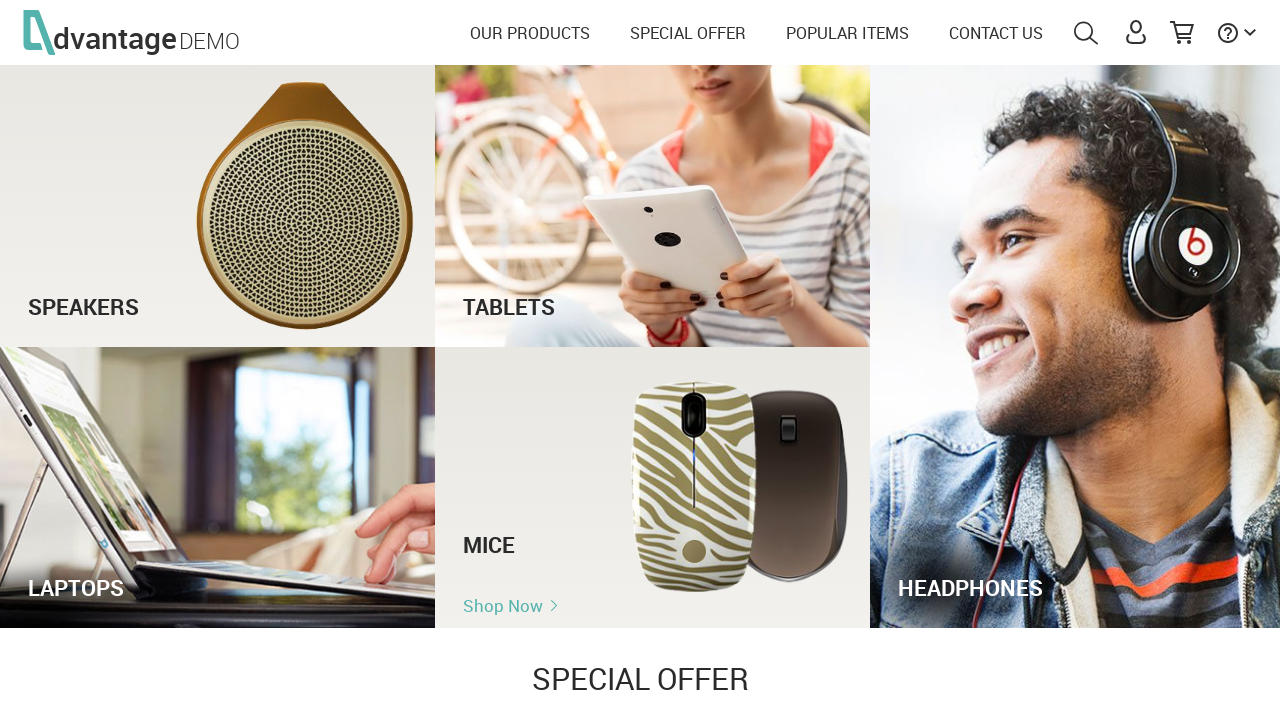

Opened filter menu at (116, 705) on xpath=//div[@id='mobileSlide']//ul/li[2]
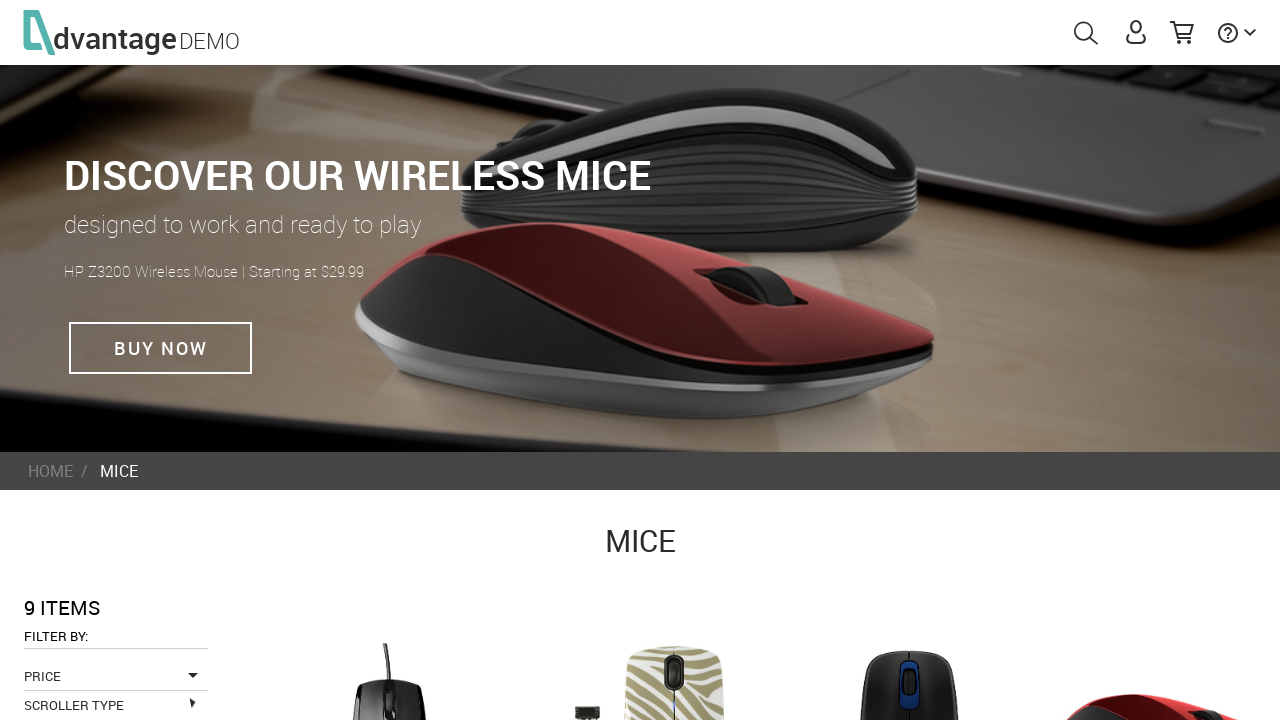

Scroll Ball filter became visible
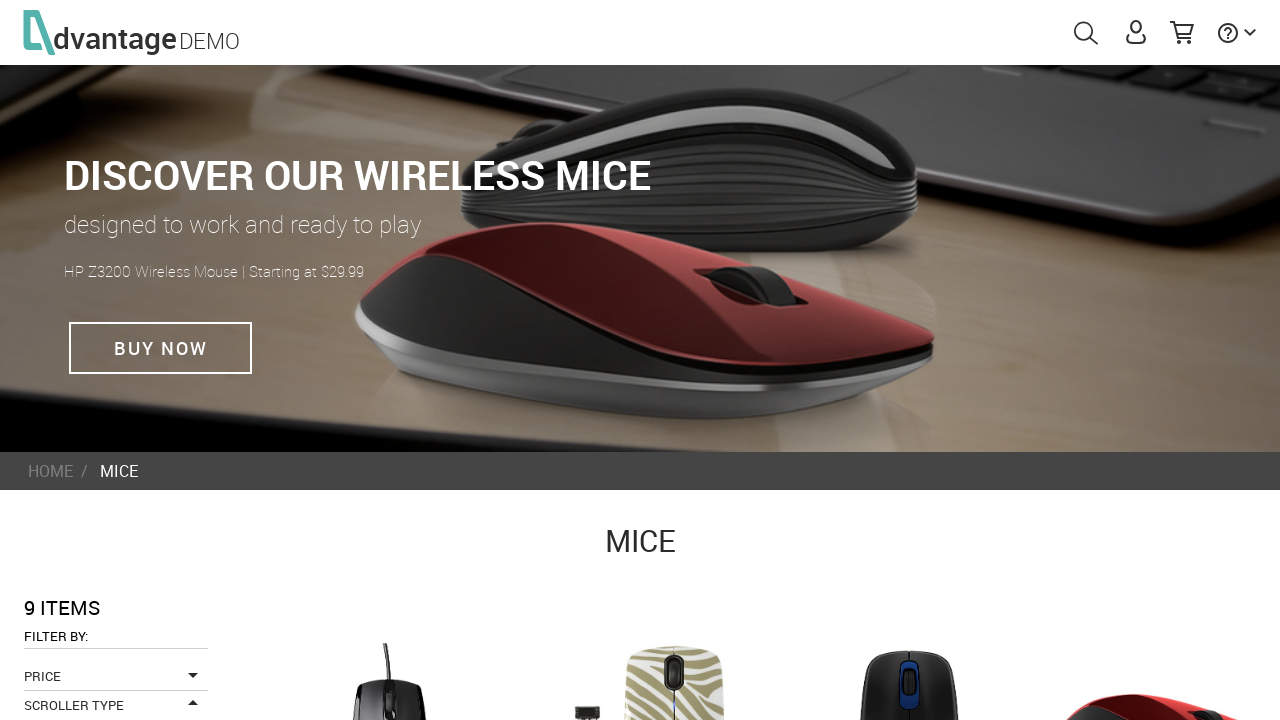

Applied Scroll Ball filter at (32, 360) on xpath=//label[text()='Scroll Ball']/../input
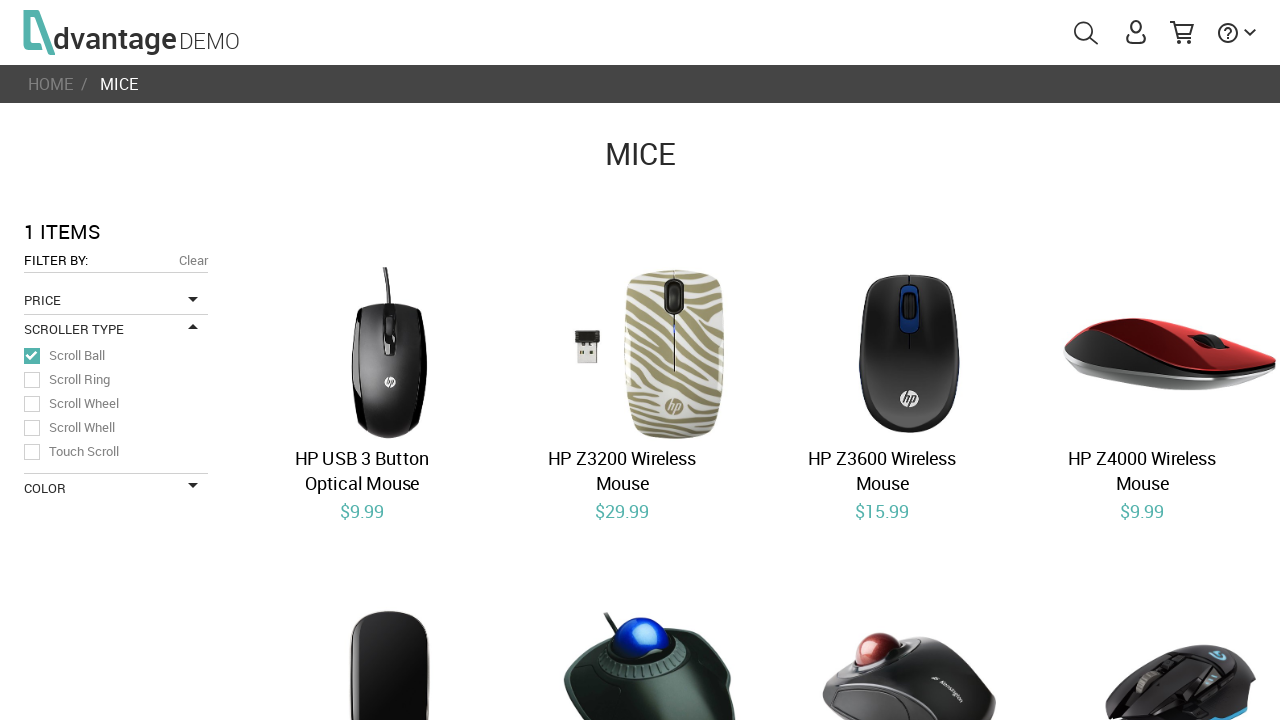

Applied Scroll Ring filter at (32, 380) on xpath=//label[text()='Scroll Ring']/../input
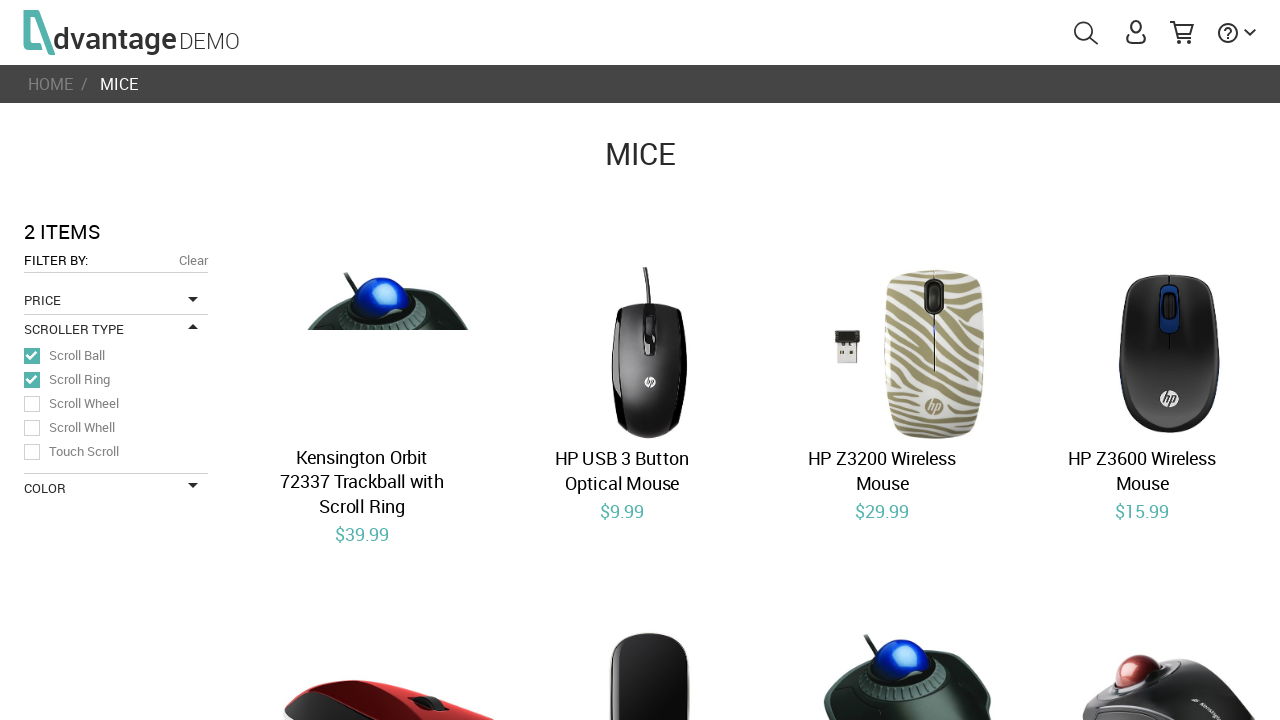

Waited for product catalog to update after filters applied
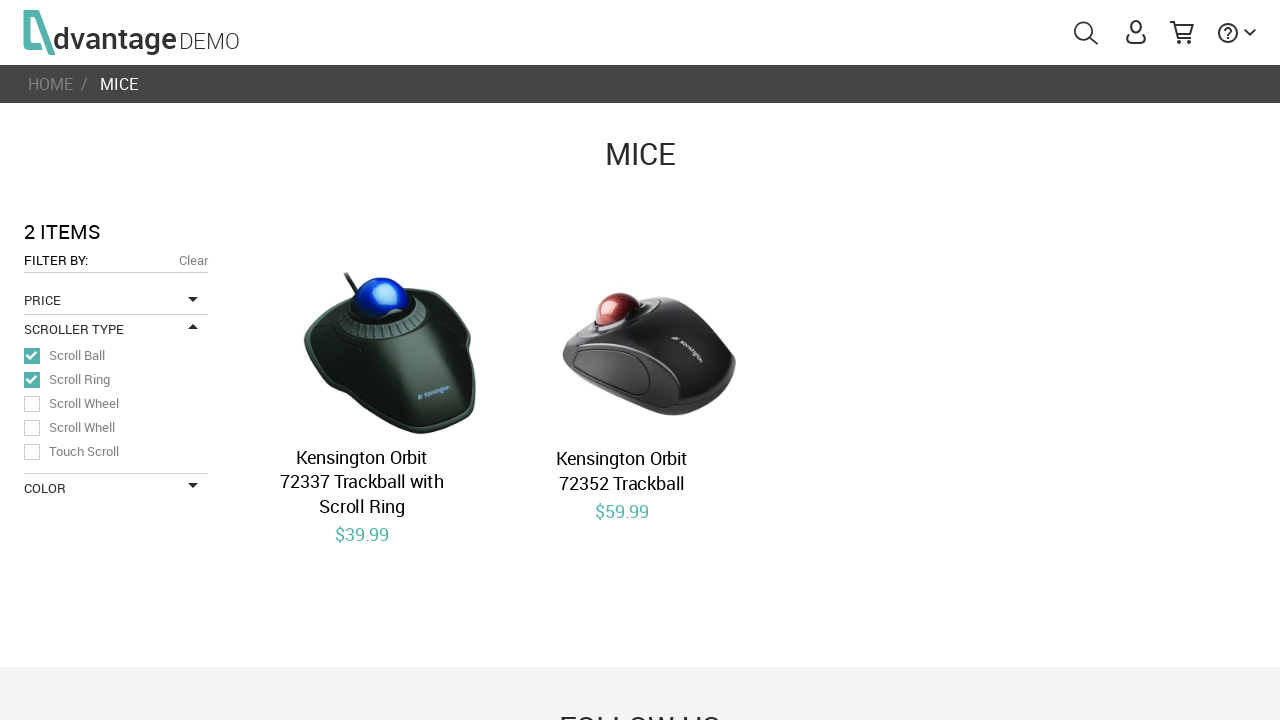

Clicked on Kensington Orbit 72352 Trackball product at (622, 471) on xpath=//a[text()='Kensington Orbit 72352 Trackball']
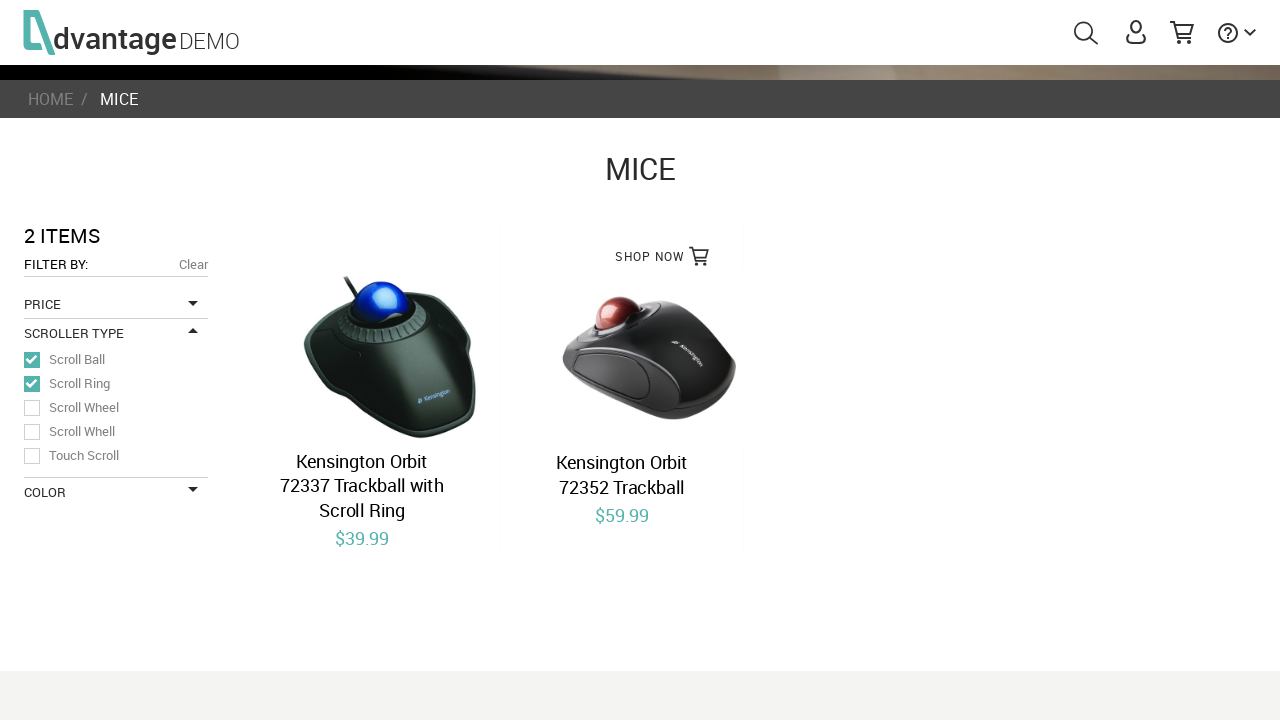

Selected RED color option at (824, 481) on xpath=//div[./h2/@translate='Color']//span[@title='RED']
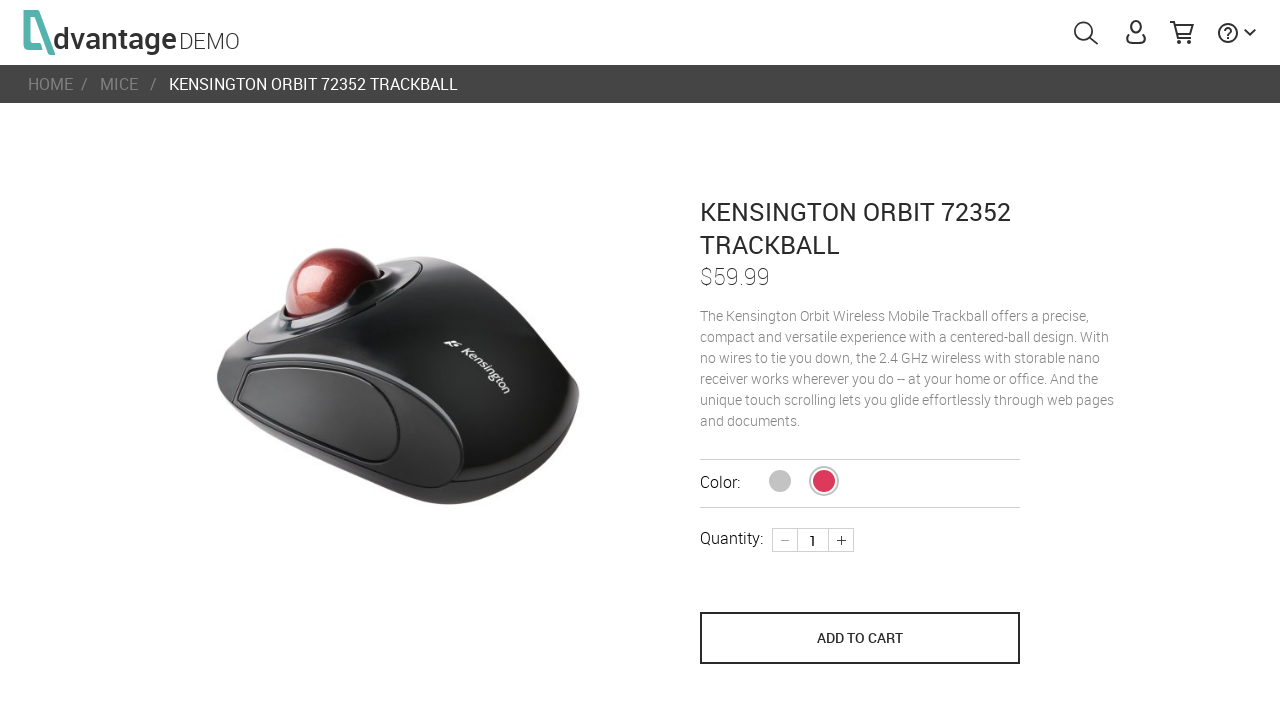

Added product to cart at (860, 638) on button[name='save_to_cart']
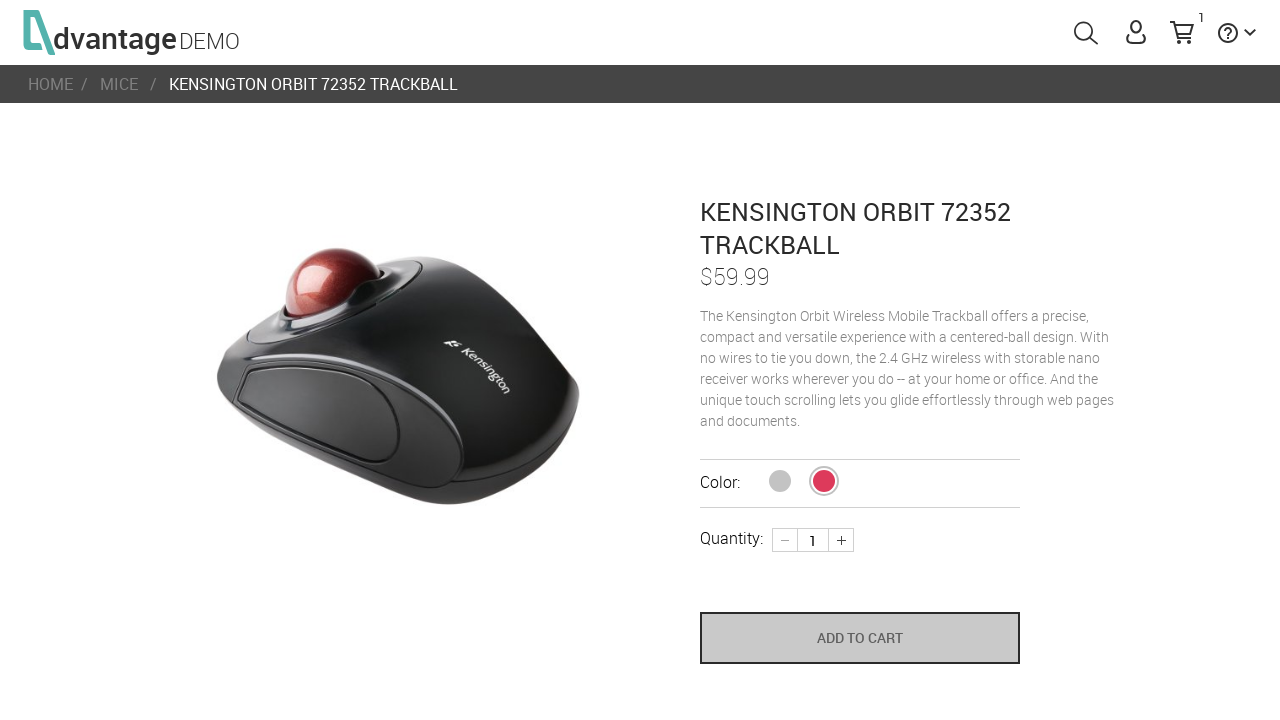

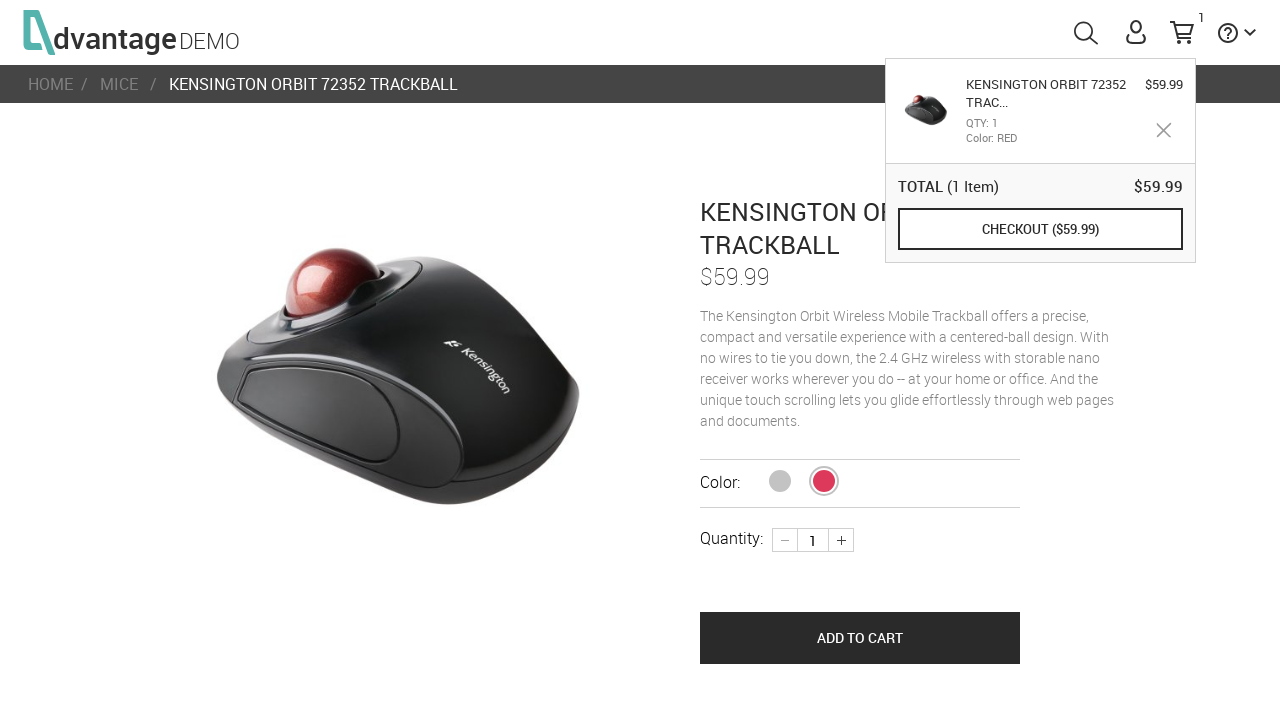